Tests window handling functionality by clicking a button to open a new window, switching to the child window, filling a form field, and switching back to the parent window

Starting URL: https://www.hyrtutorials.com/p/window-handles-practice.html

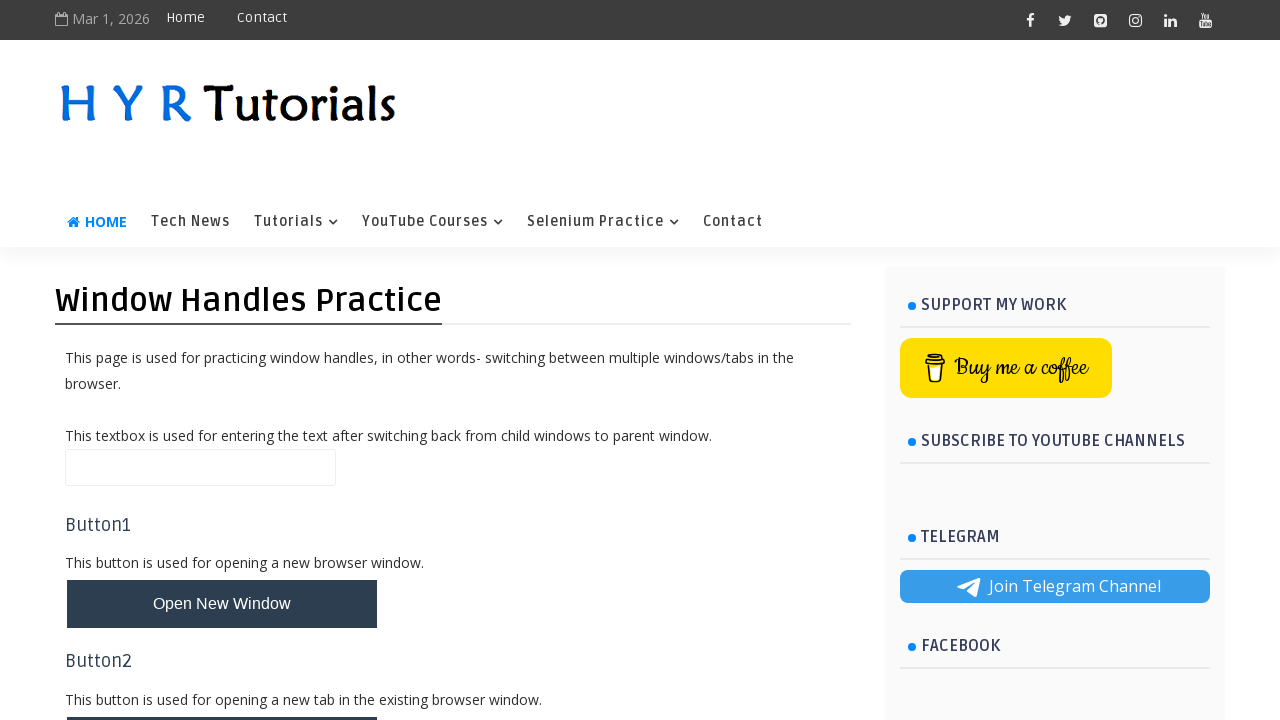

Clicked 'New Window' button to open child window at (222, 604) on #newWindowBtn
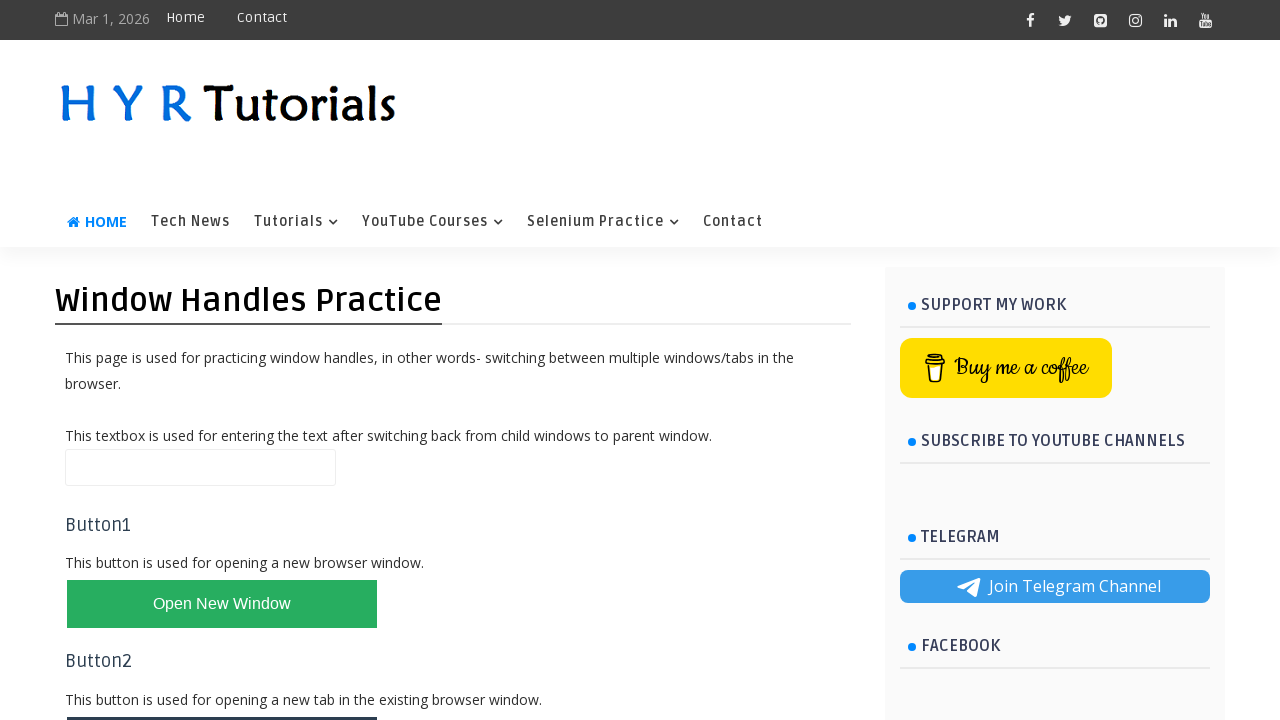

Child window opened and reference obtained
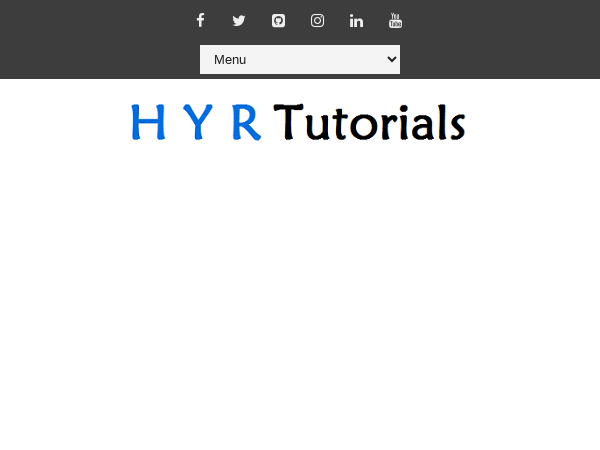

Child window page loaded completely
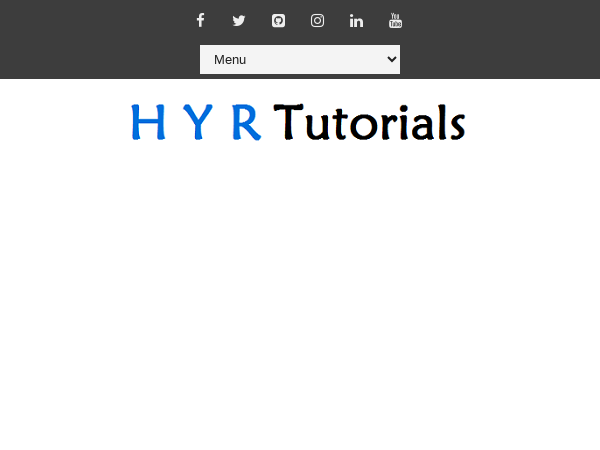

Filled firstName field with 'Arfath' in child window on #firstName
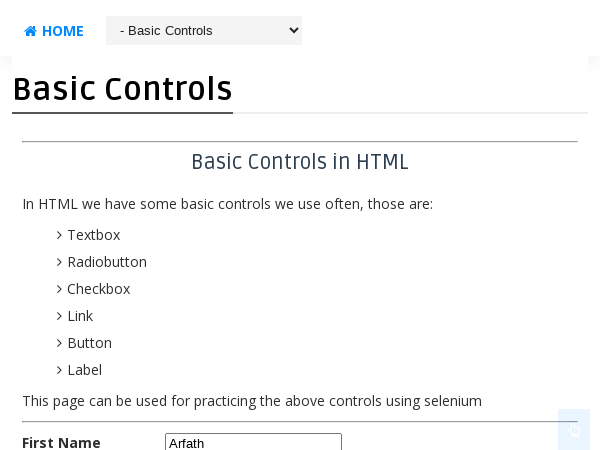

Switched focus back to parent window
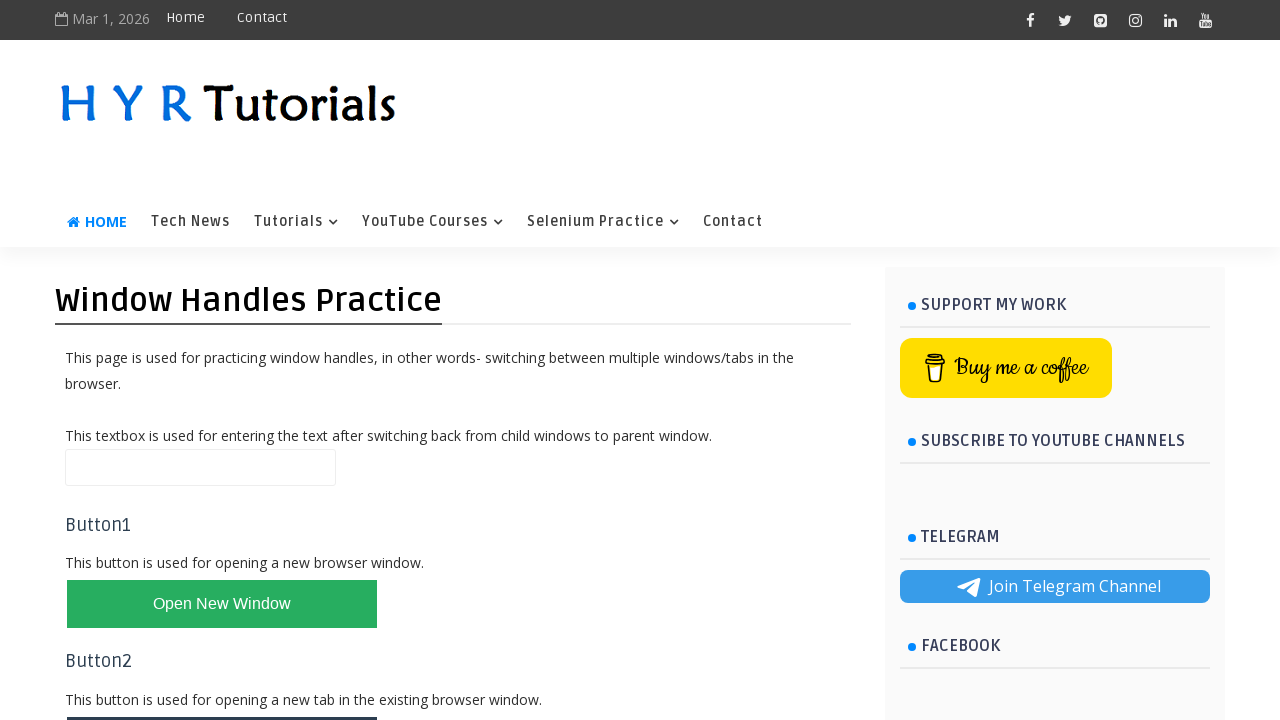

Closed child window
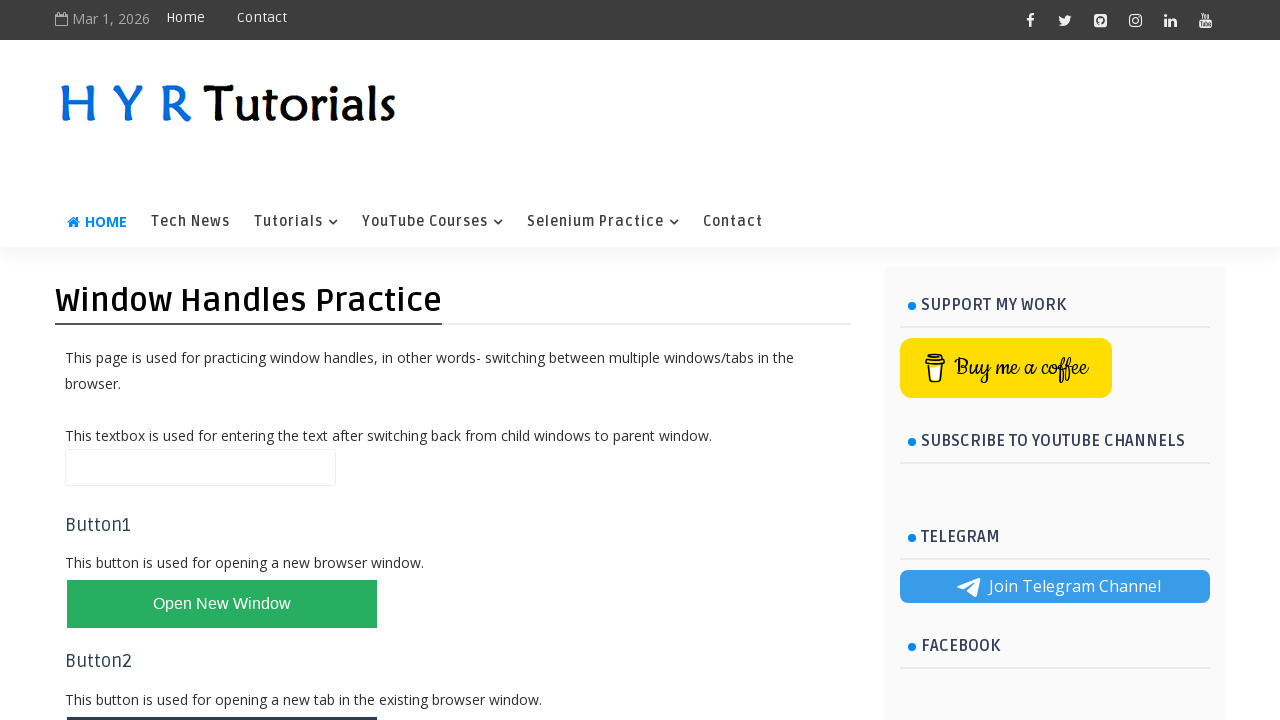

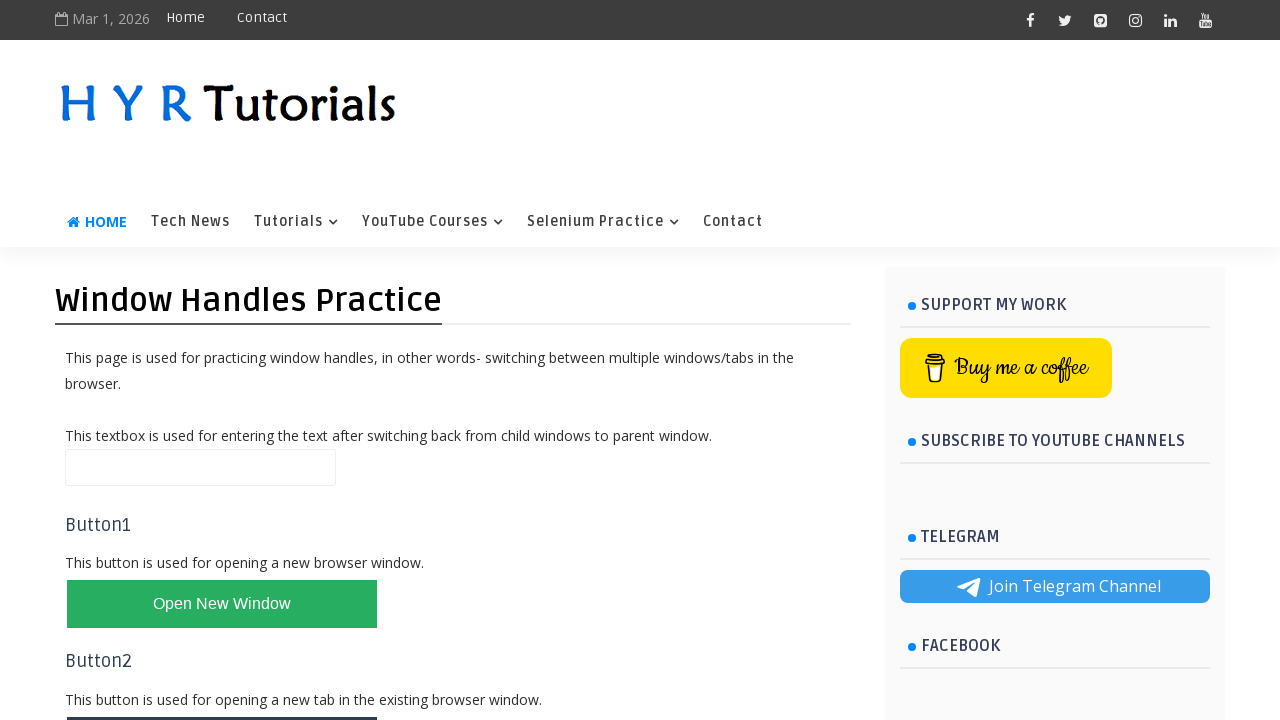